Tests tooltip functionality by hovering over an age input field and verifying the tooltip content appears

Starting URL: https://automationfc.github.io/jquery-tooltip

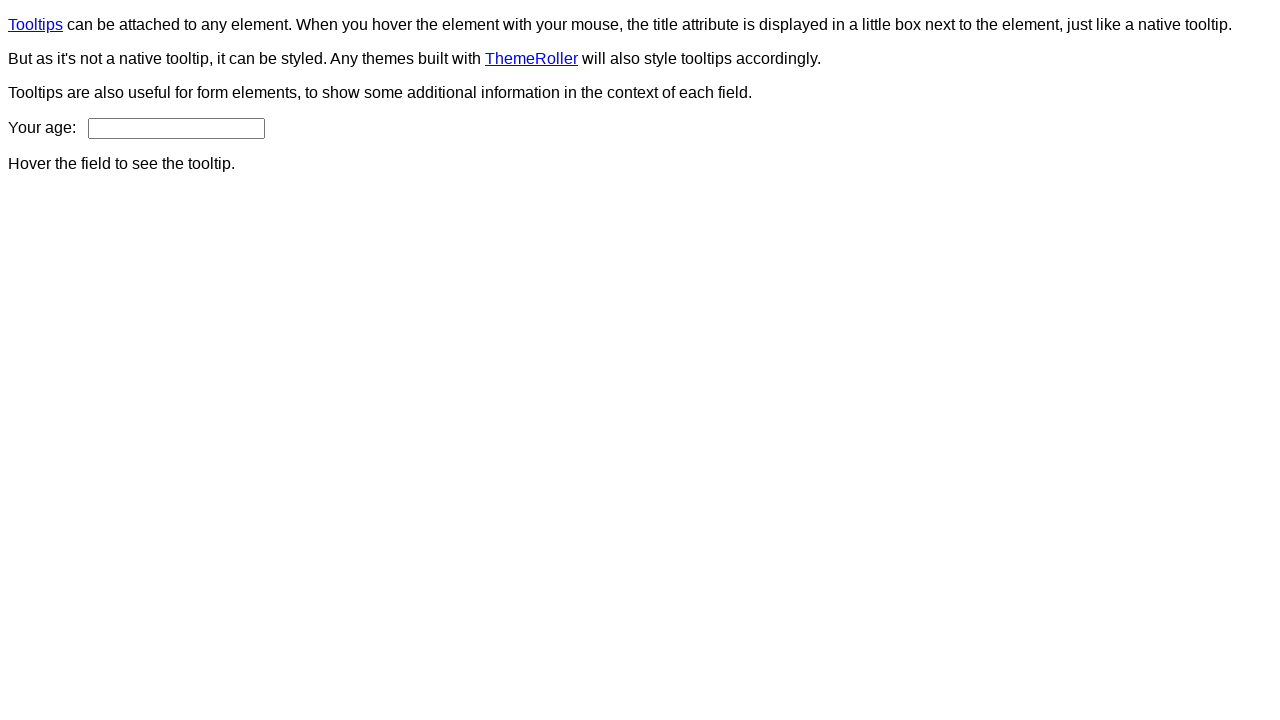

Hovered over age input field to trigger tooltip at (176, 128) on input#age
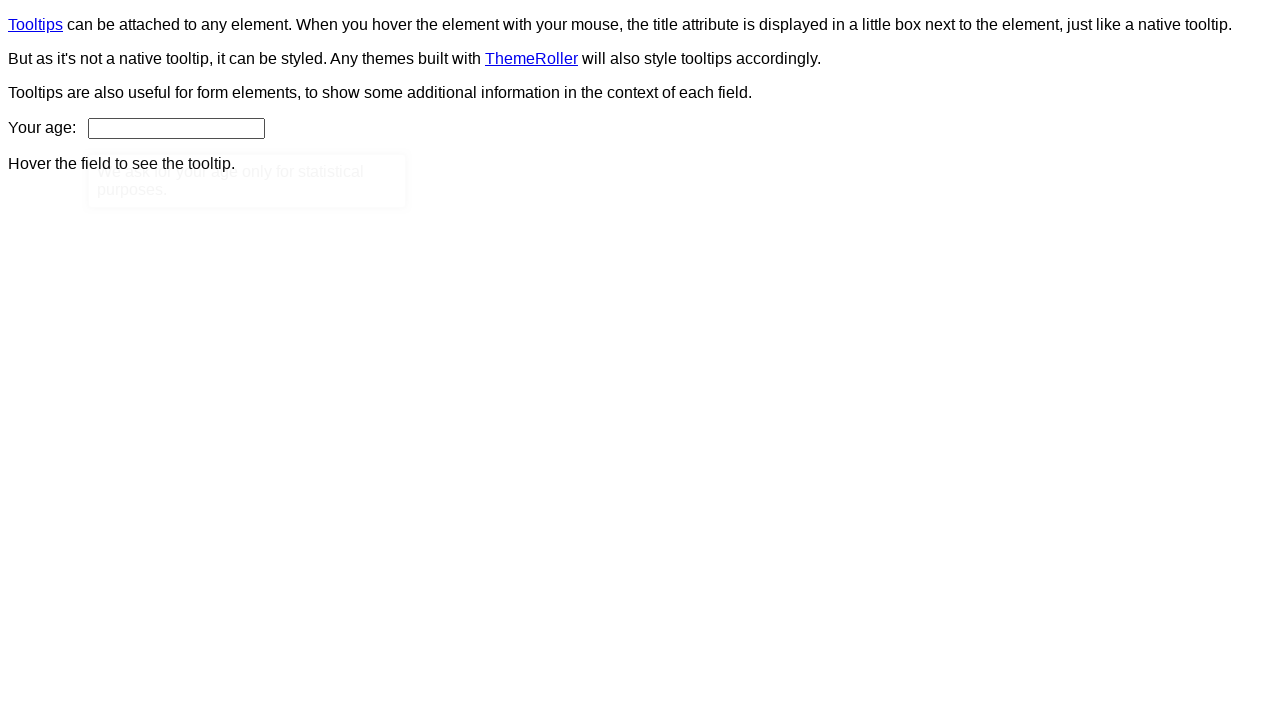

Tooltip appeared and is visible
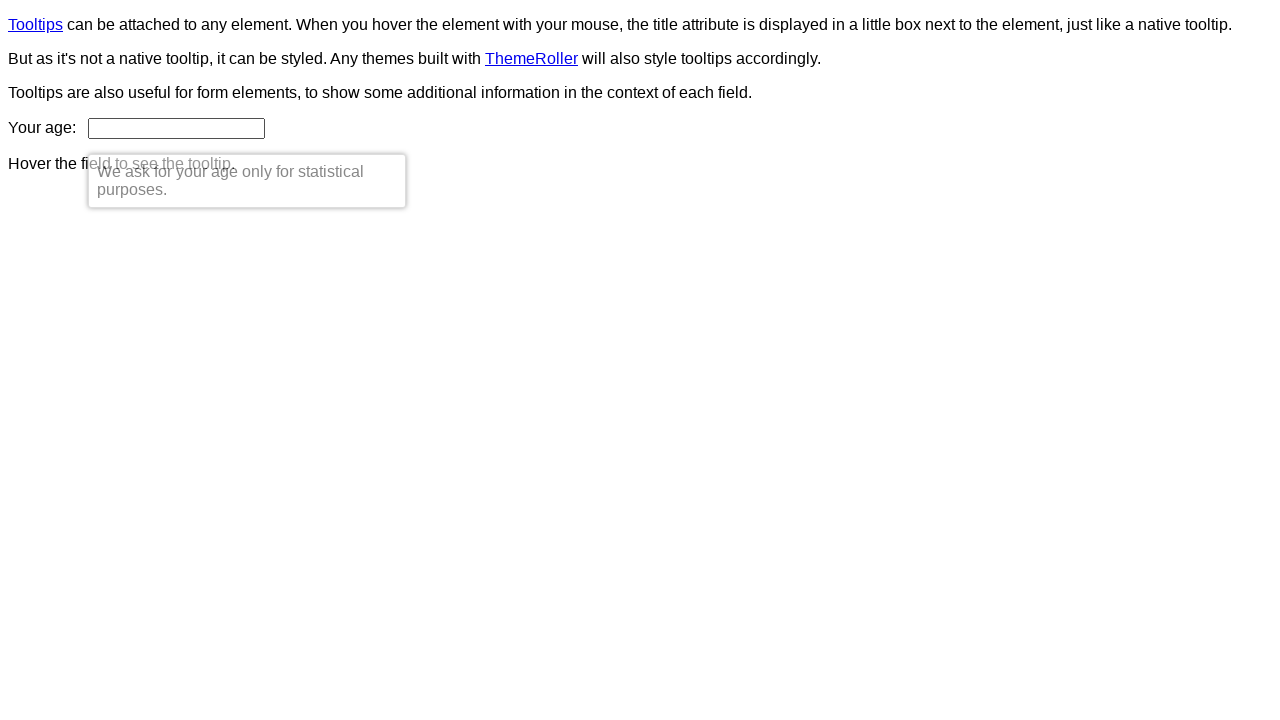

Verified tooltip content: 'We ask for your age only for statistical purposes.'
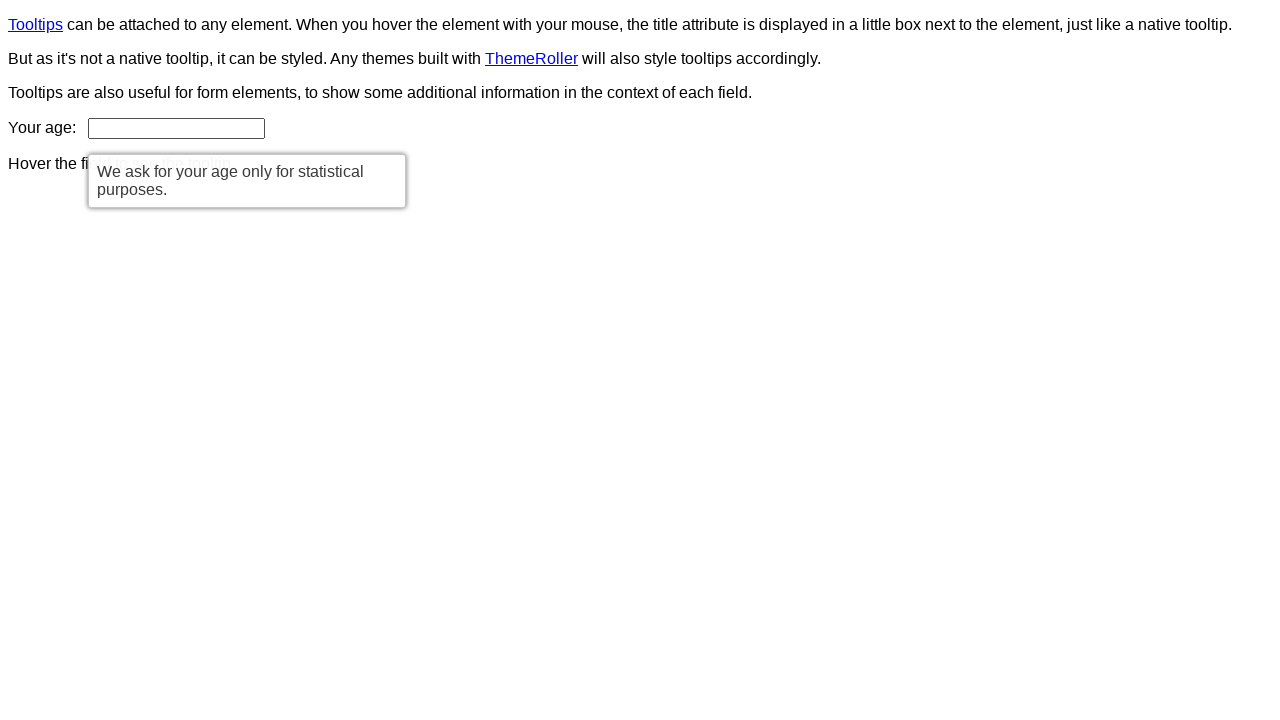

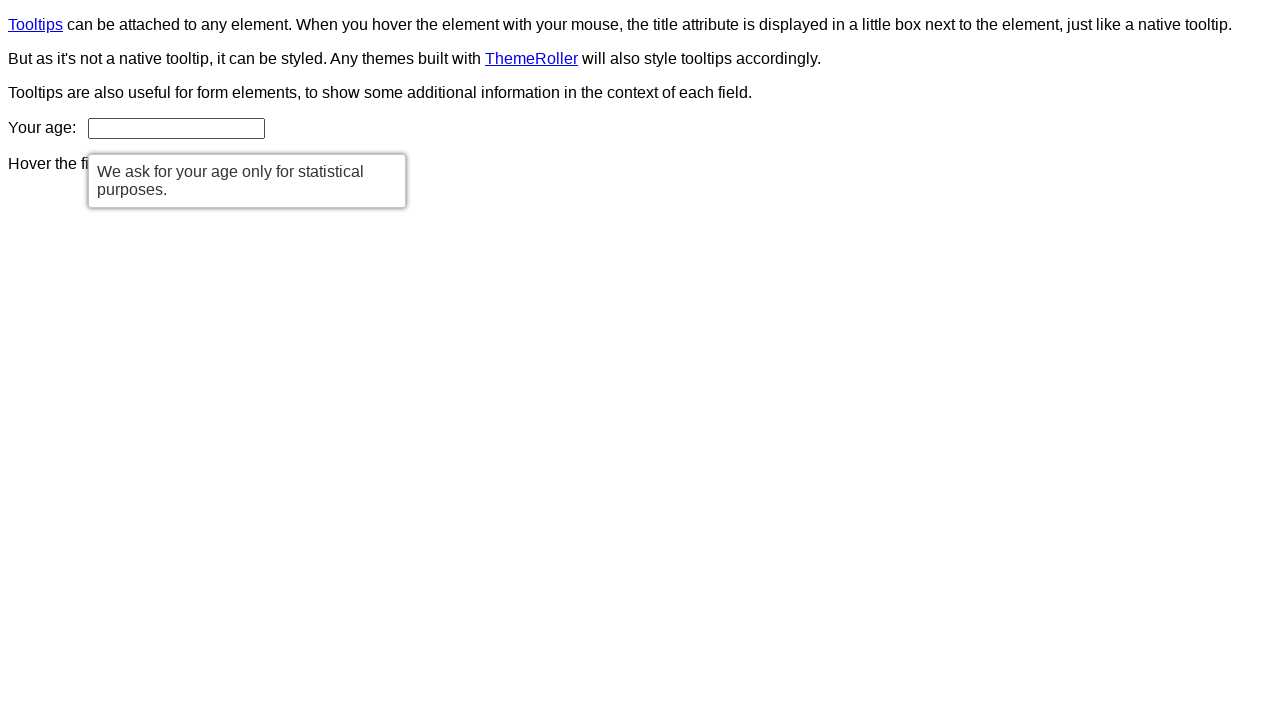